Tests radio button functionality by clicking on radio buttons in a form group, first selecting "Milk" option and then clicking the third radio button in the group multiple times in a loop.

Starting URL: http://www.echoecho.com/htmlforms10.htm

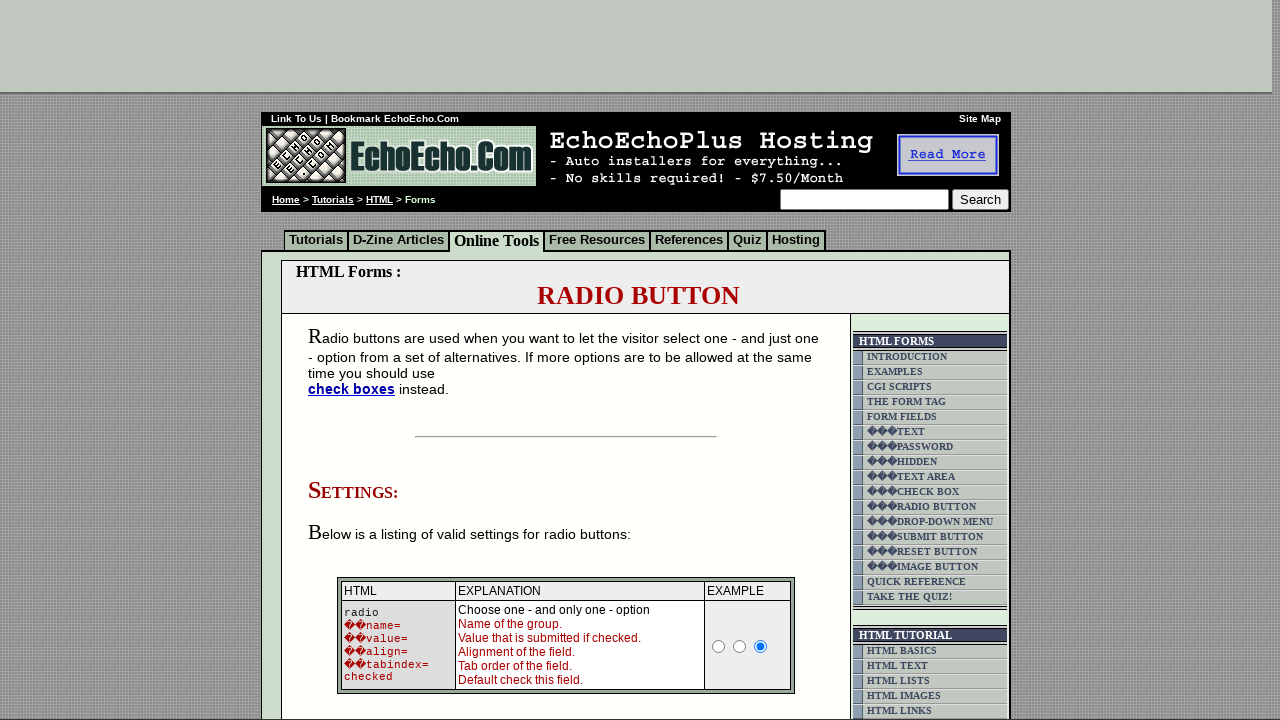

Clicked on the 'Milk' radio button at (356, 360) on input[value='Milk']
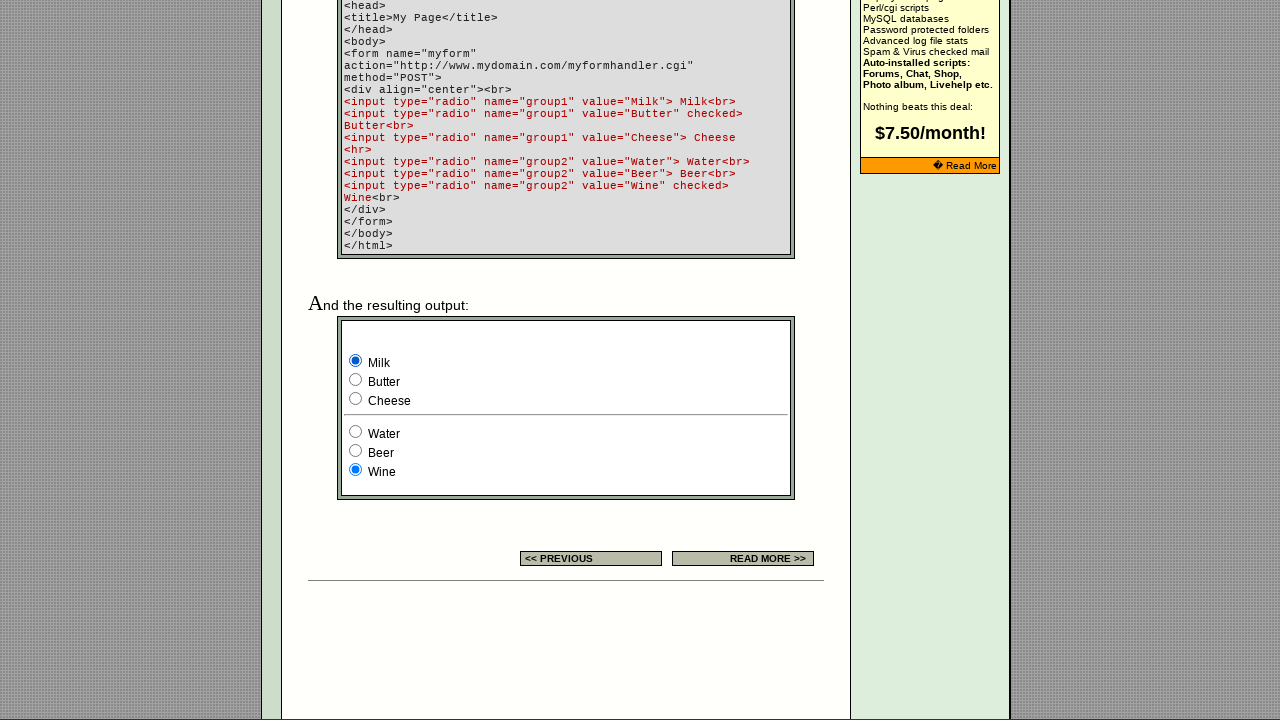

Located all radio buttons in group1
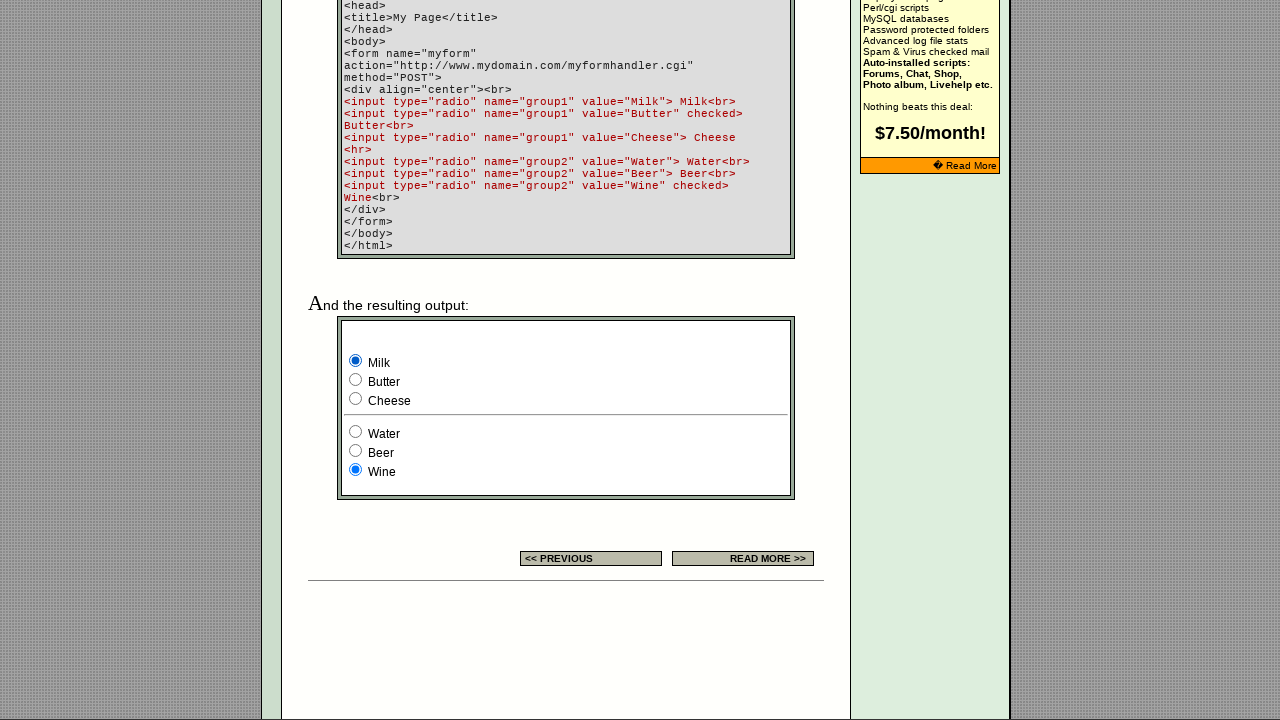

Radio button group contains 3 buttons
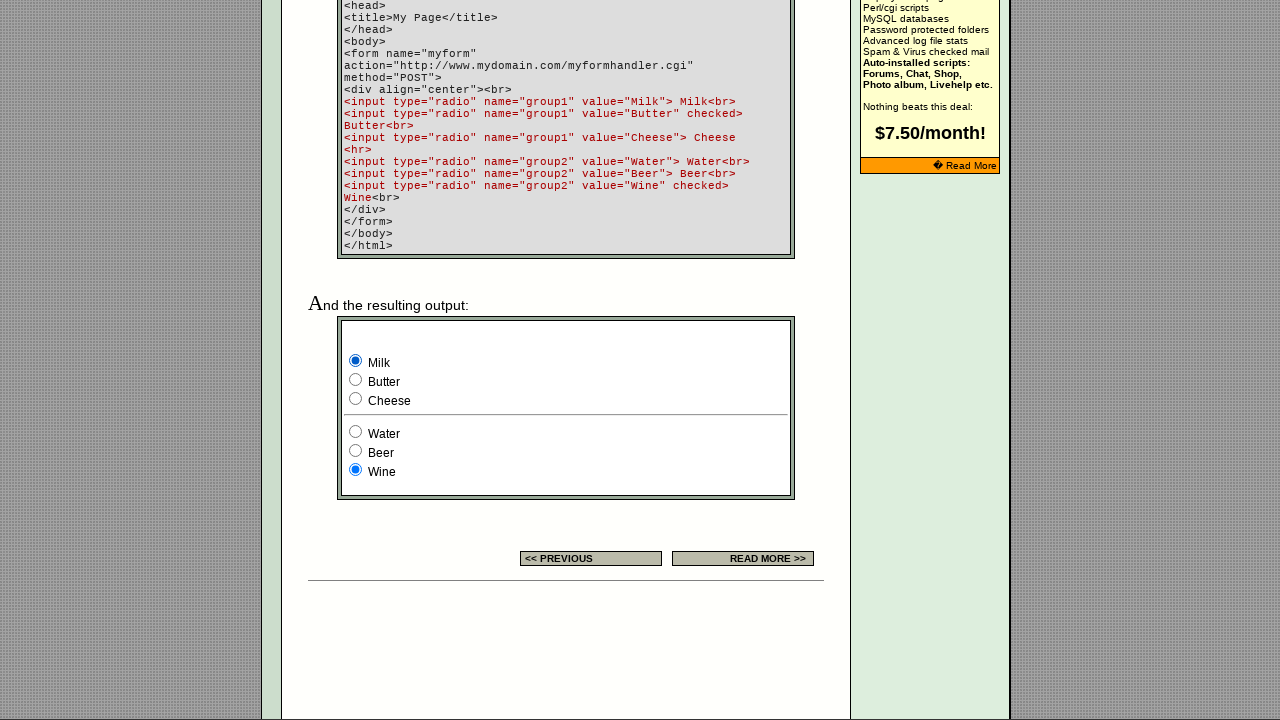

Clicked the third radio button in the group (iteration 1) at (356, 398) on input[name='group1'] >> nth=2
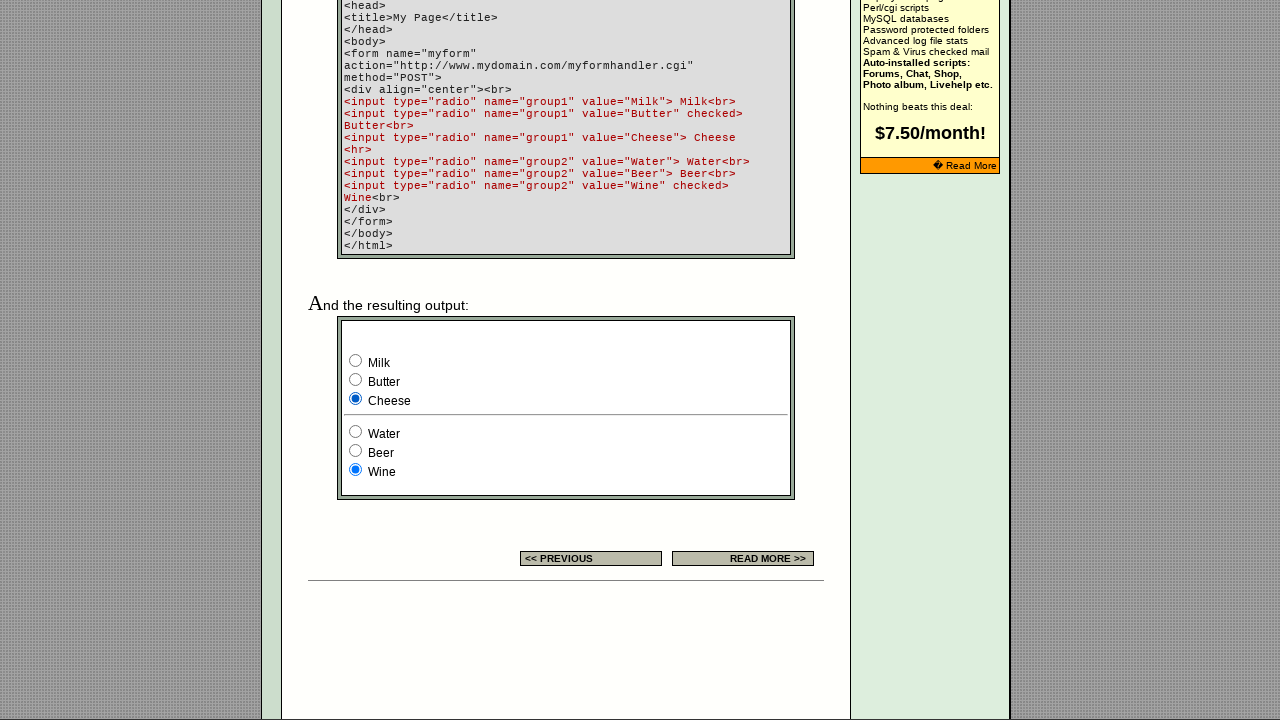

Clicked the third radio button in the group (iteration 2) at (356, 398) on input[name='group1'] >> nth=2
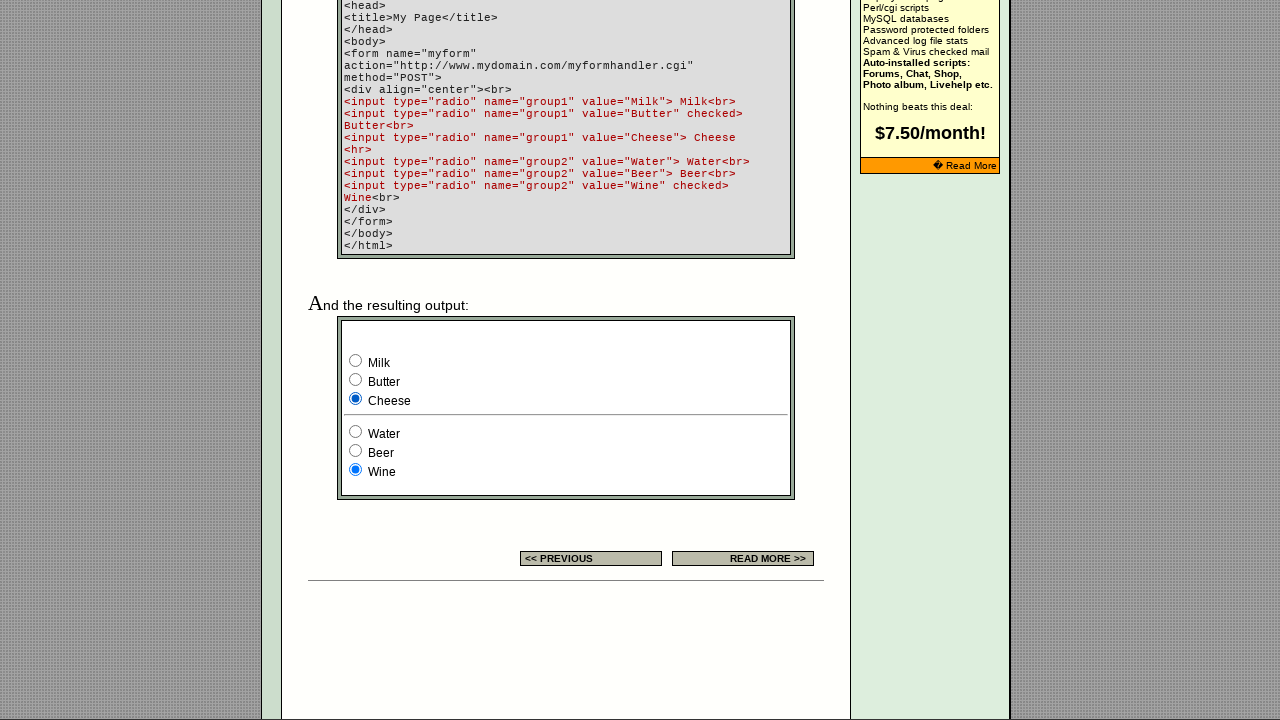

Clicked the third radio button in the group (iteration 3) at (356, 398) on input[name='group1'] >> nth=2
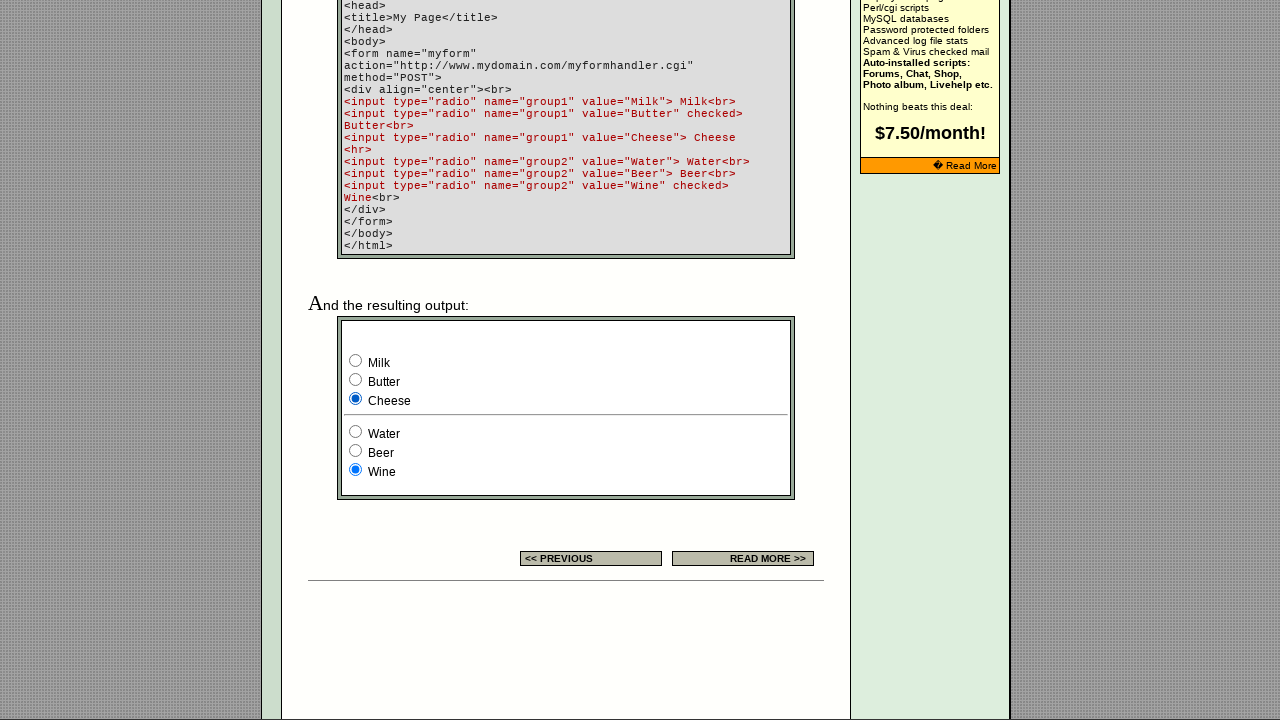

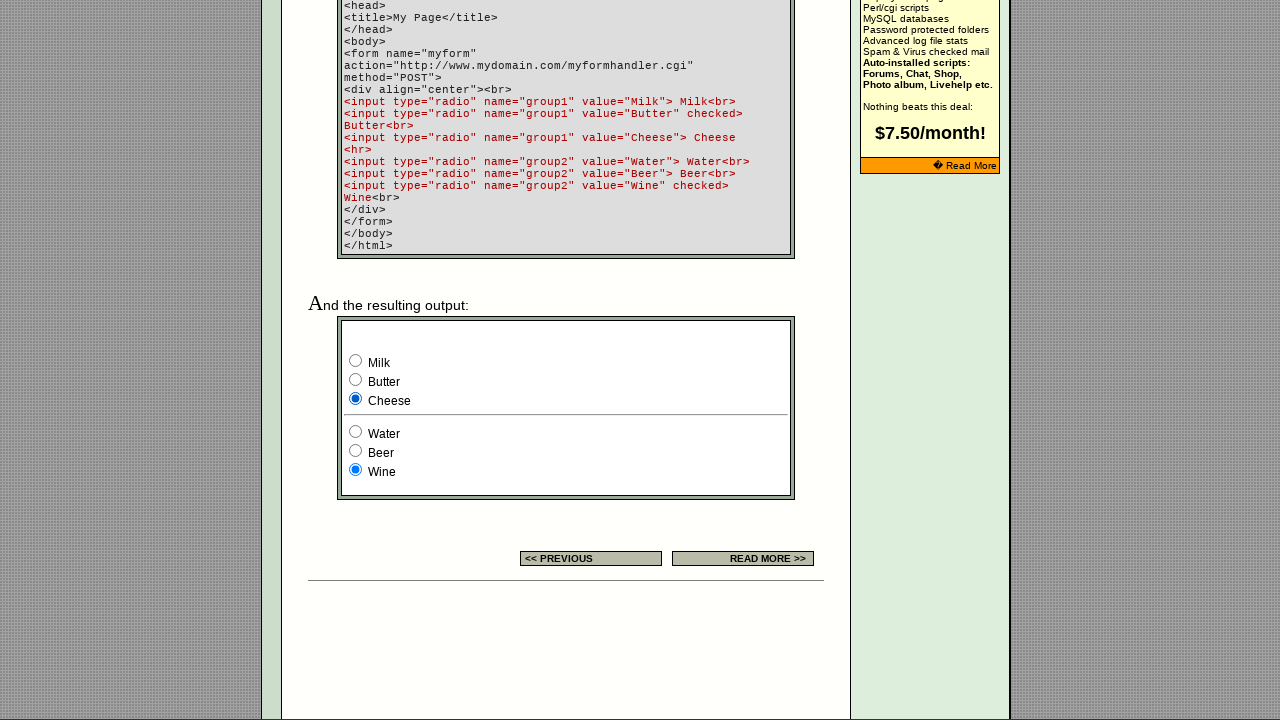